Tests JavaScript alert and prompt dialog interactions by clicking buttons that trigger alerts, entering text into prompt dialogs, and dismissing them.

Starting URL: http://only-testing-blog.blogspot.in/2014/01/textbox.html

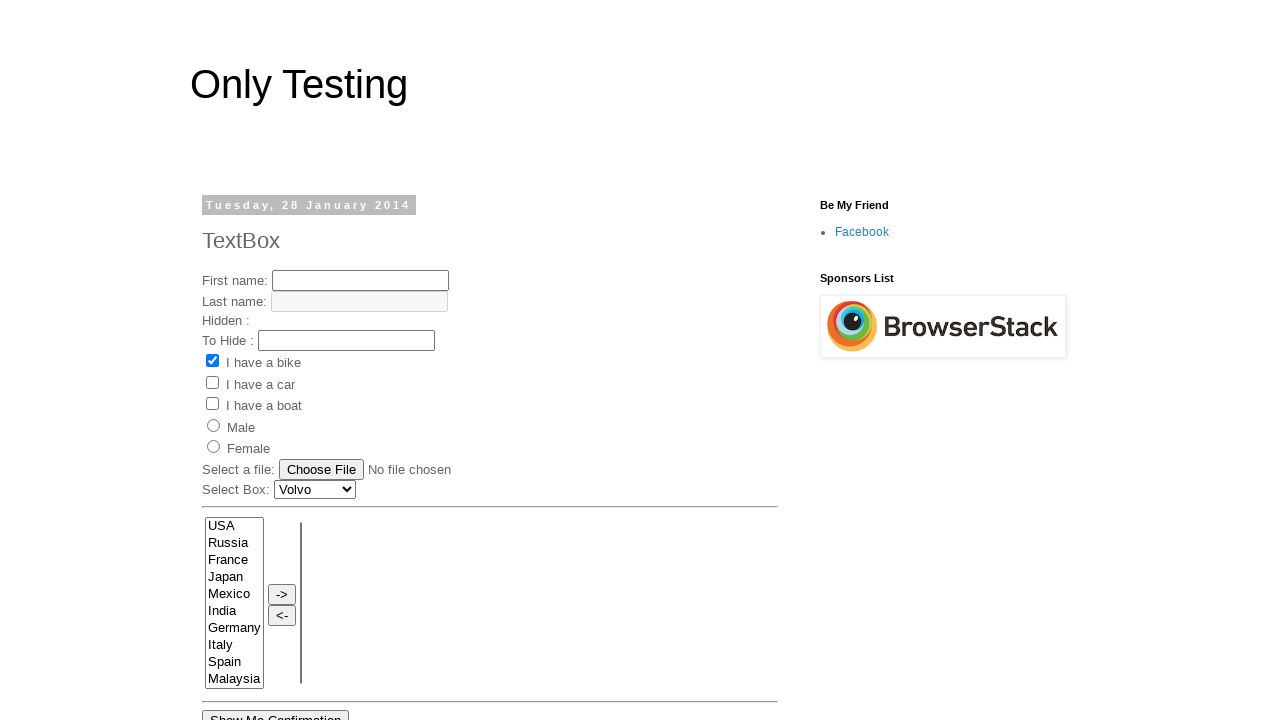

Set up dialog handler for first prompt alert
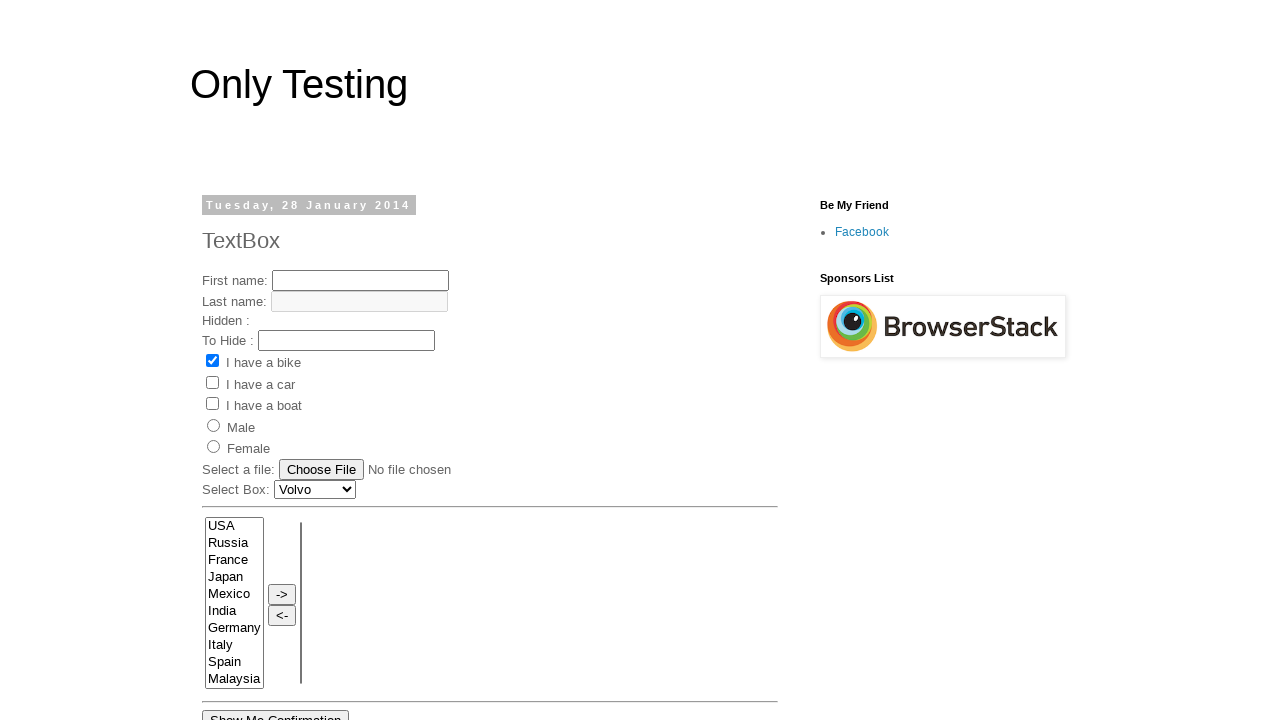

Clicked button to trigger first prompt alert at (252, 360) on input[onclick='myFunction1()']
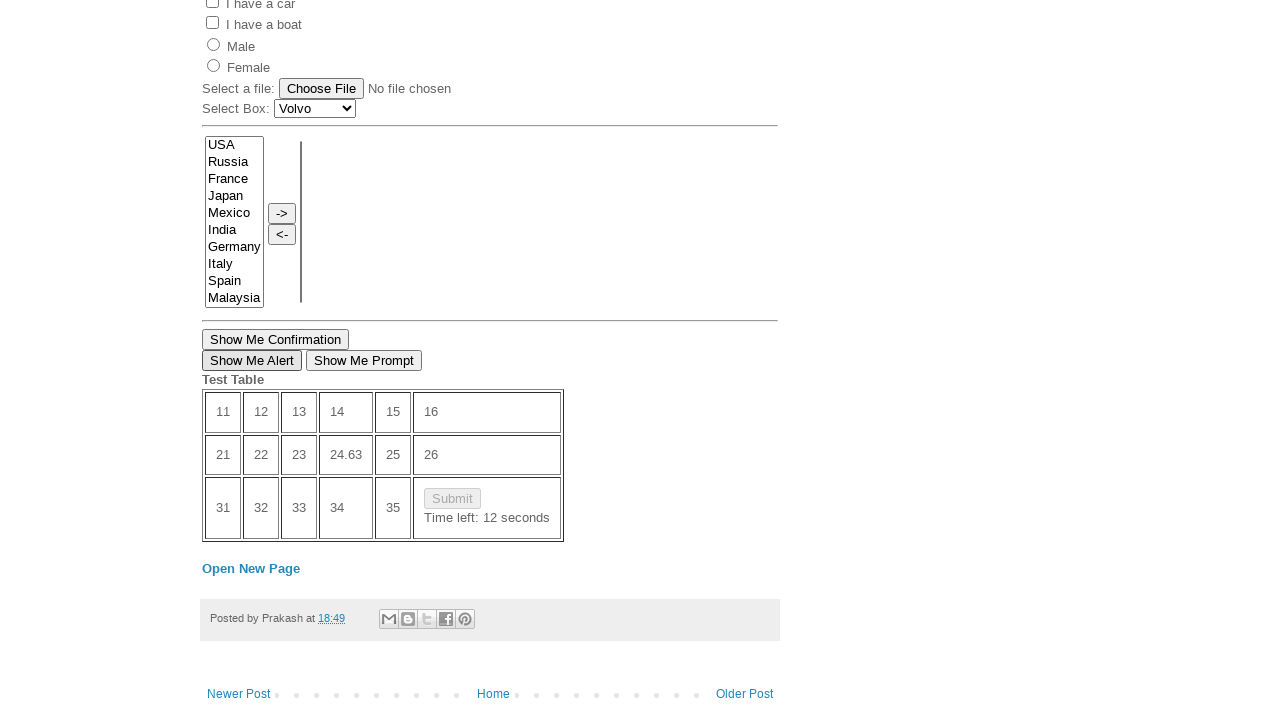

Waited for first prompt dialog to be handled
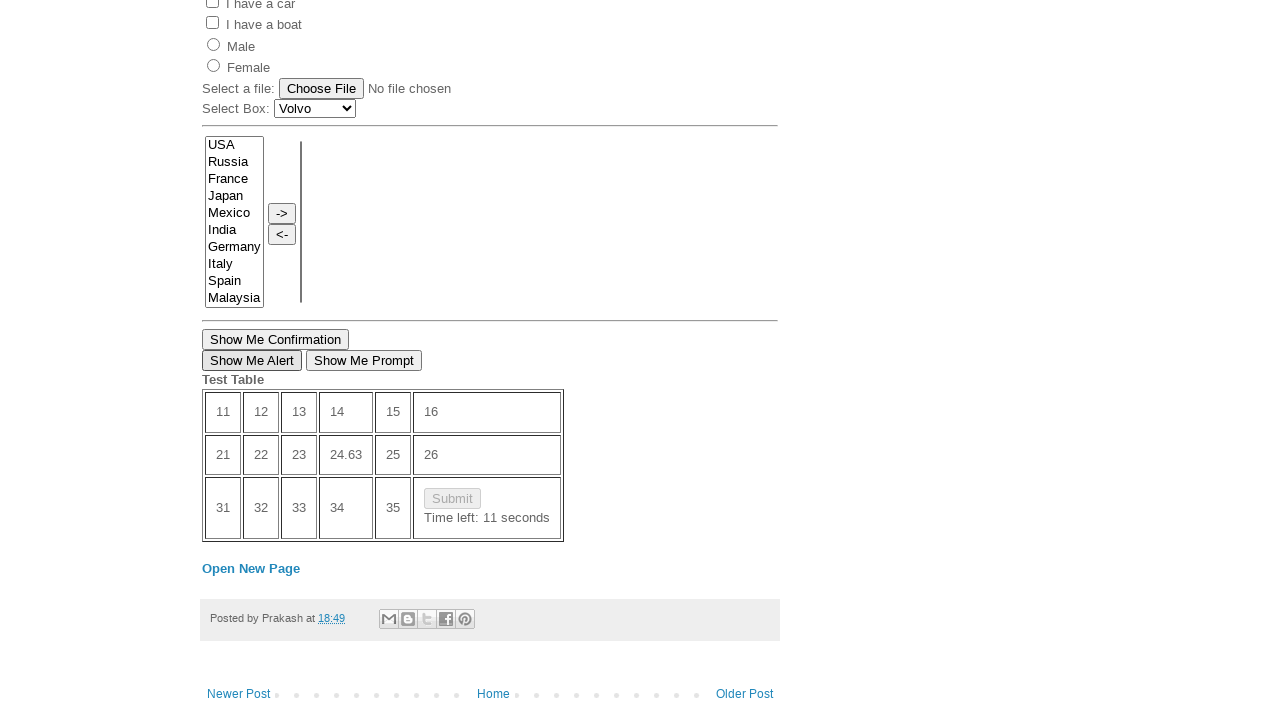

Set up dialog handler for second confirm dialog
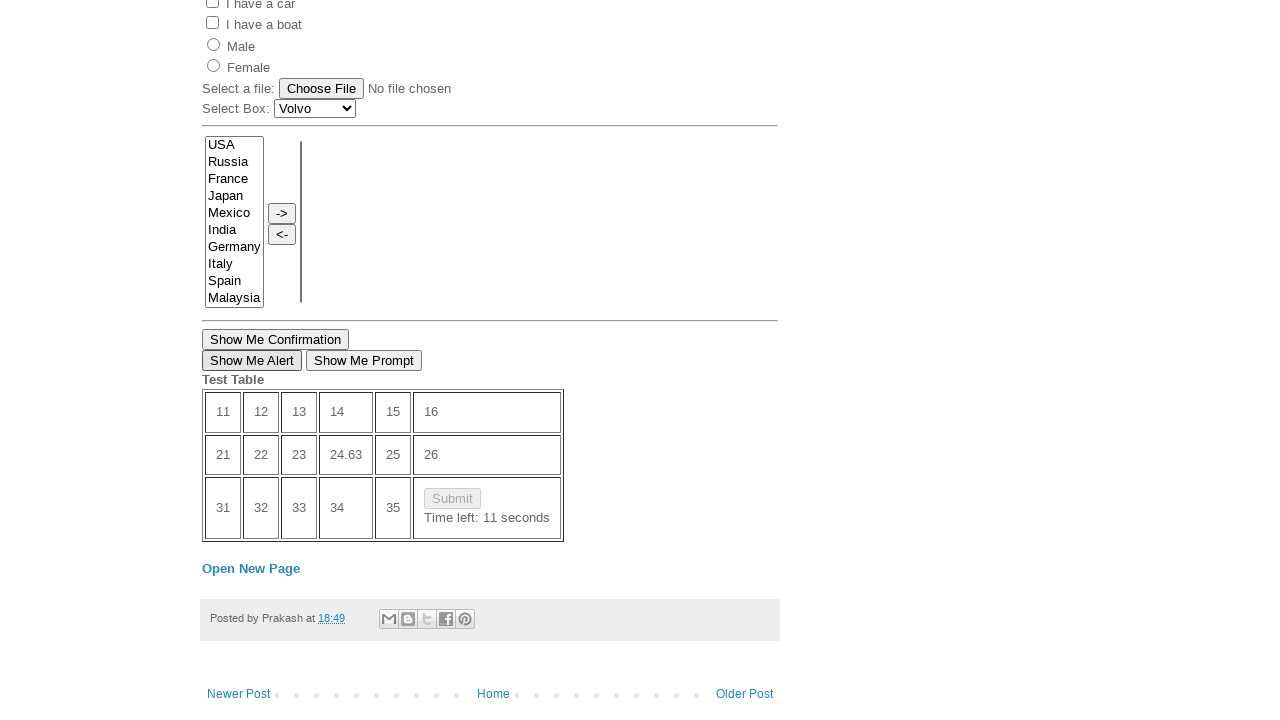

Clicked button to trigger second confirm dialog at (364, 360) on button[onclick='myFunctionf()']
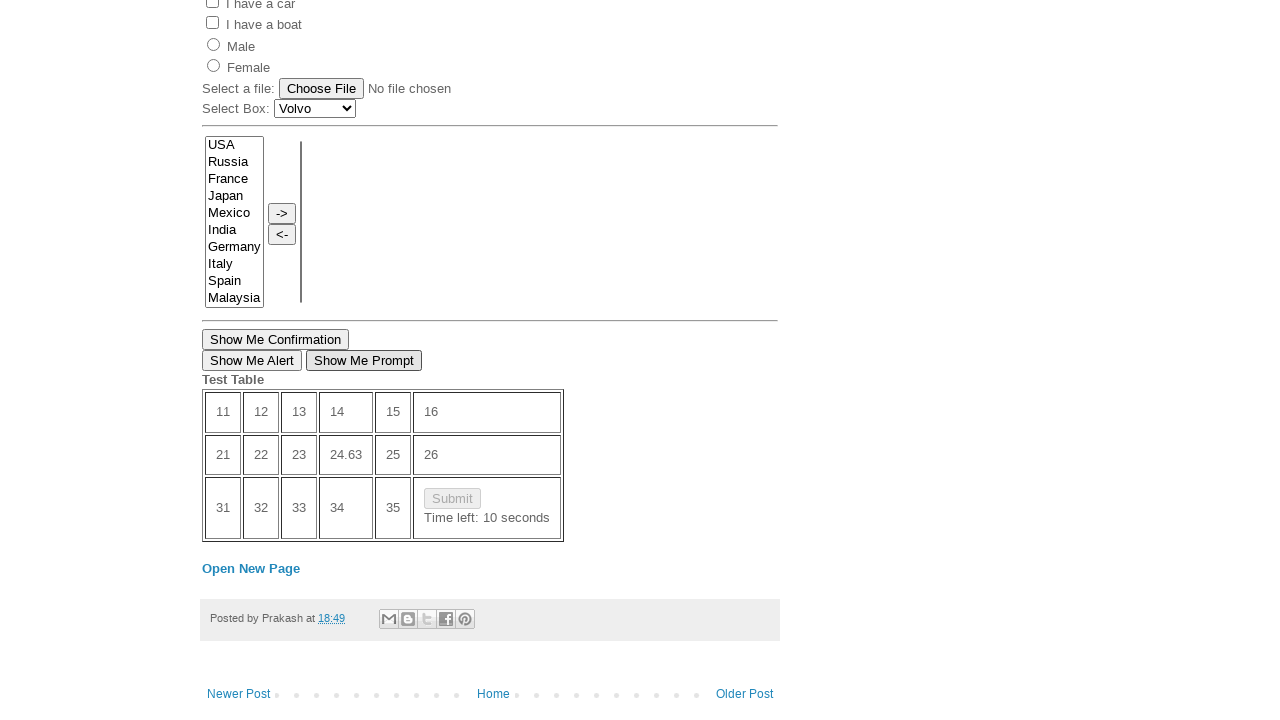

Waited for second confirm dialog to be handled
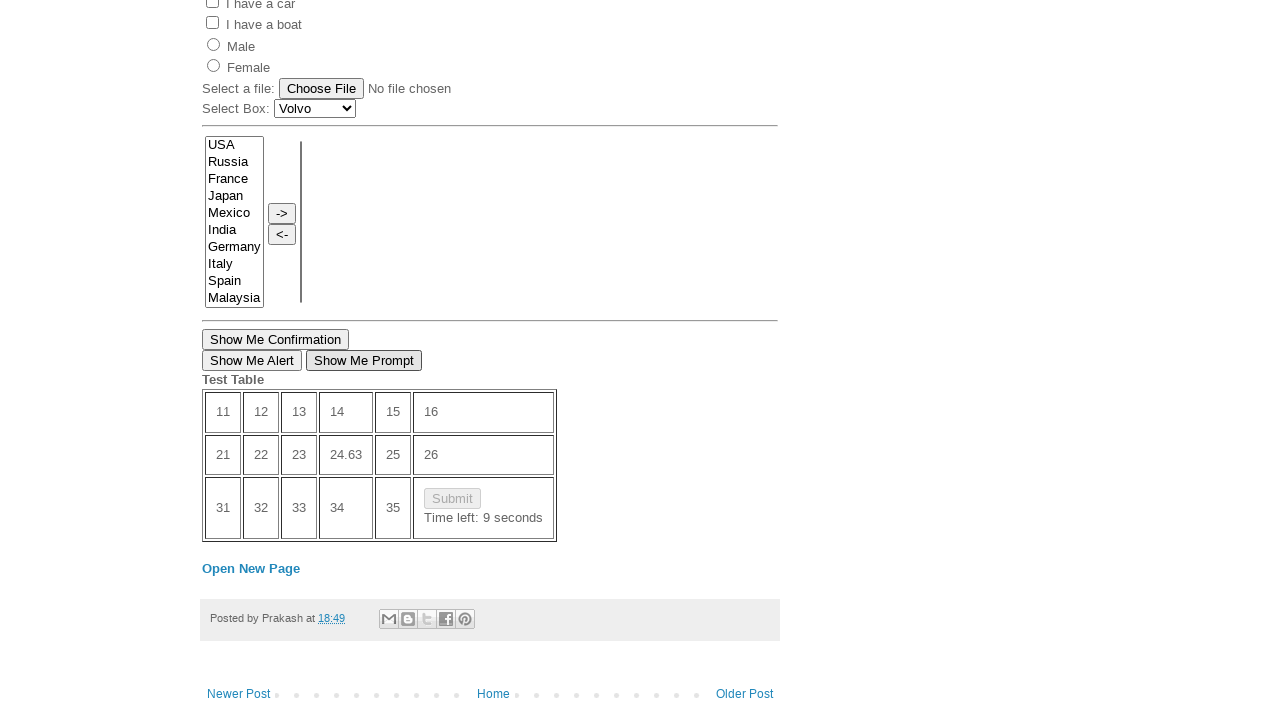

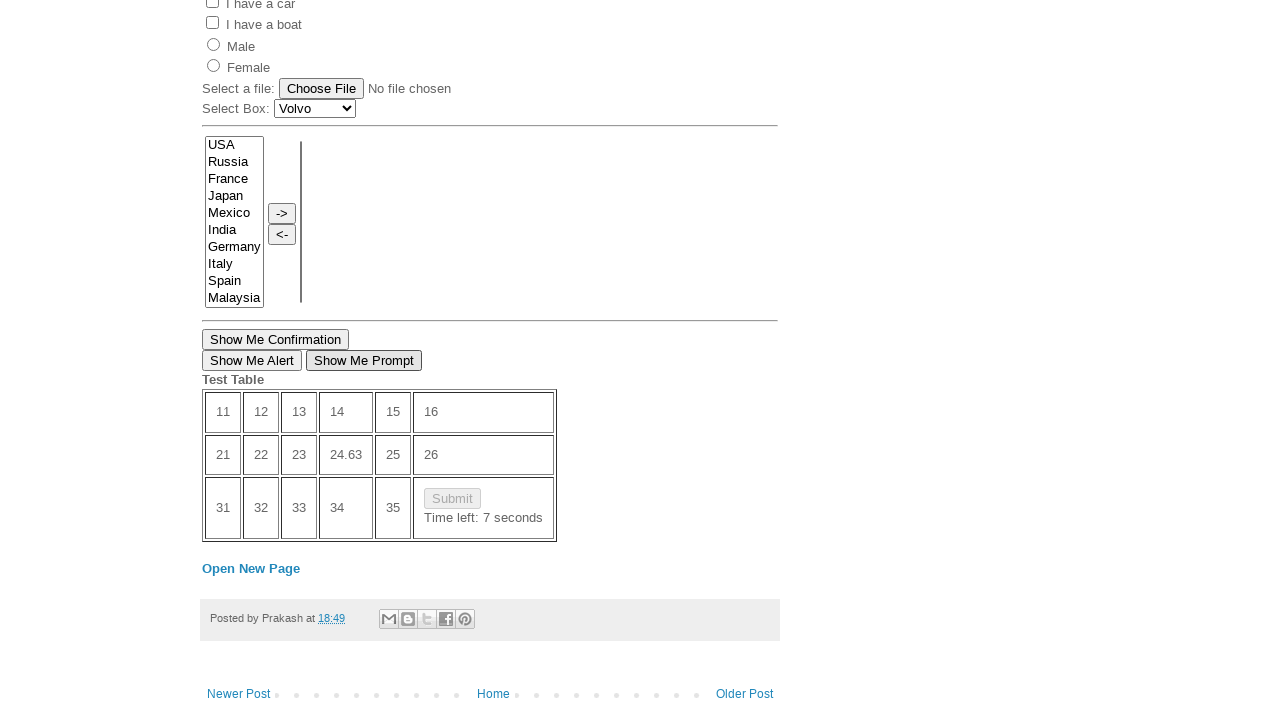